Navigates to DuckDuckGo homepage using Chrome/Chromium webdriver configuration

Starting URL: https://duckduckgo.com/

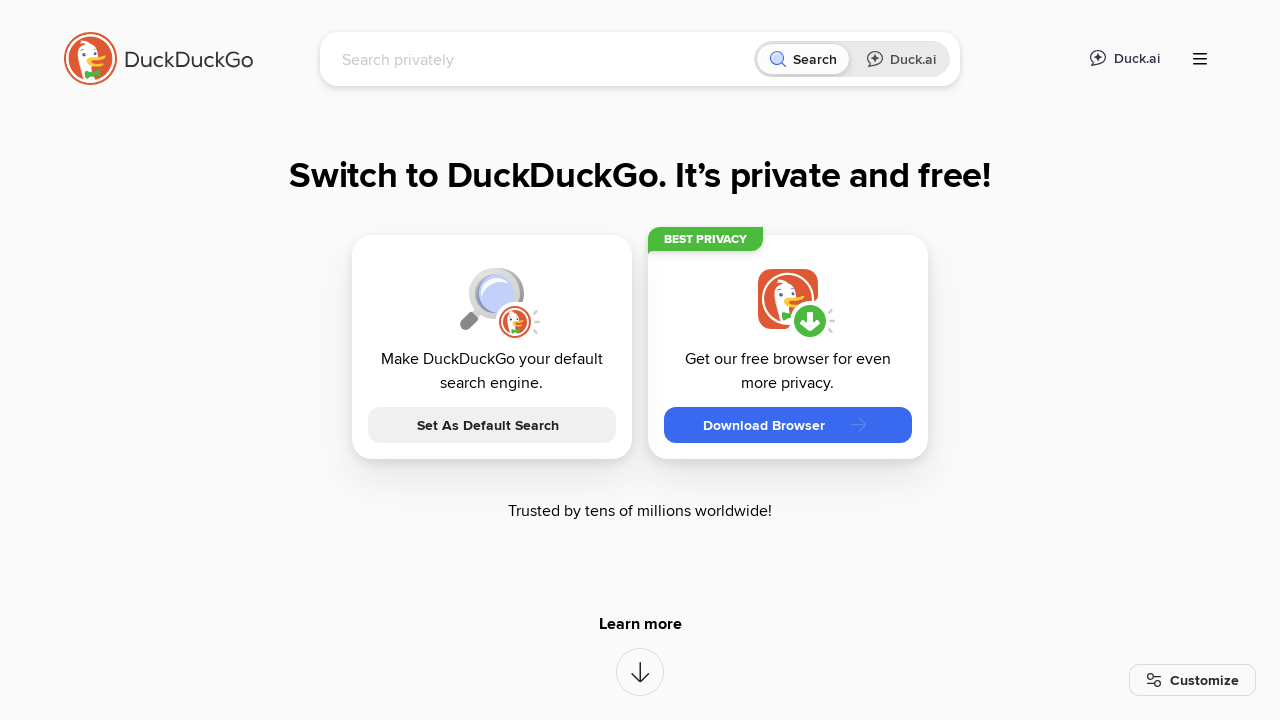

Waited for DuckDuckGo homepage to load (domcontentloaded state)
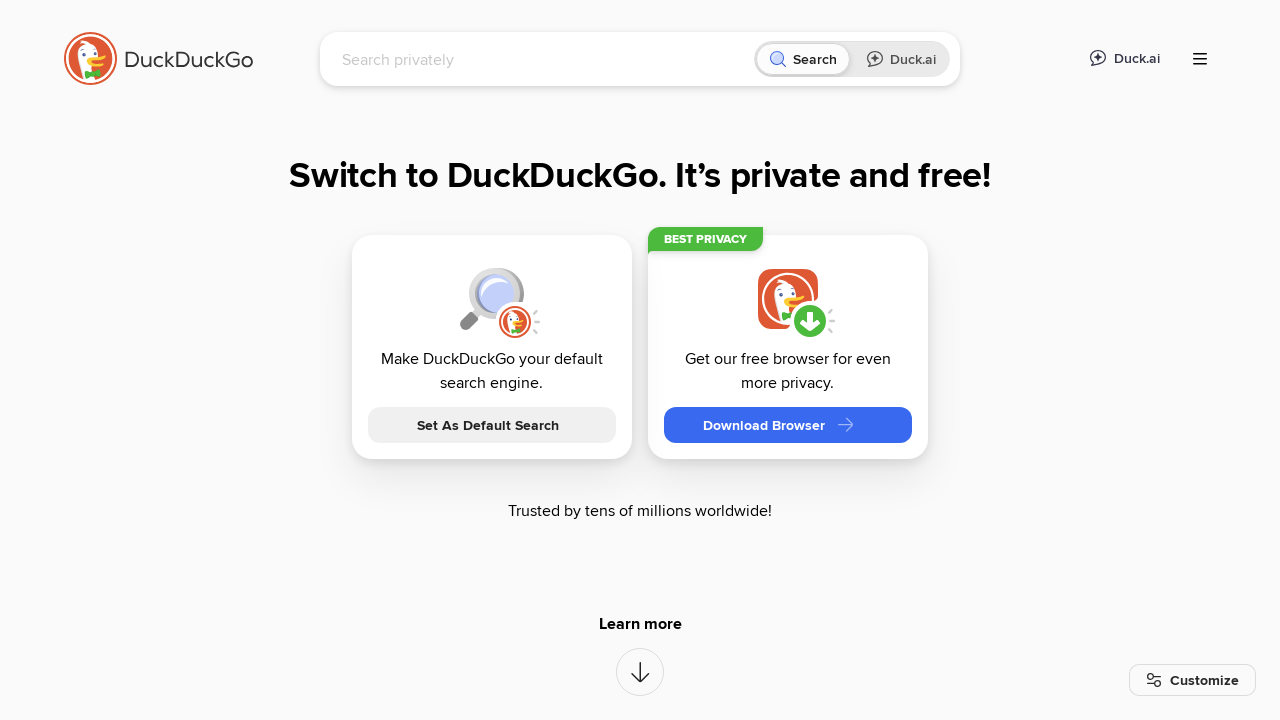

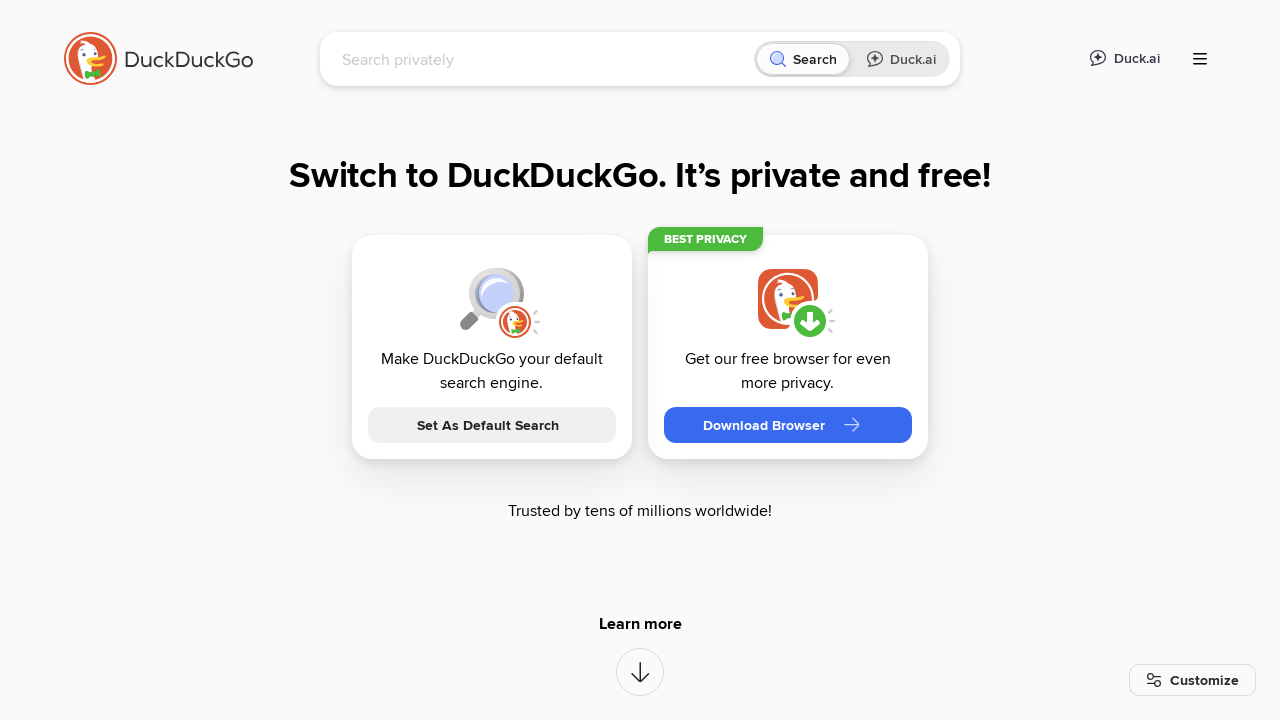